Tests adding two products to the shopping cart on DemoBlaze e-commerce site, then navigates to the cart to verify both products are present

Starting URL: https://www.demoblaze.com/

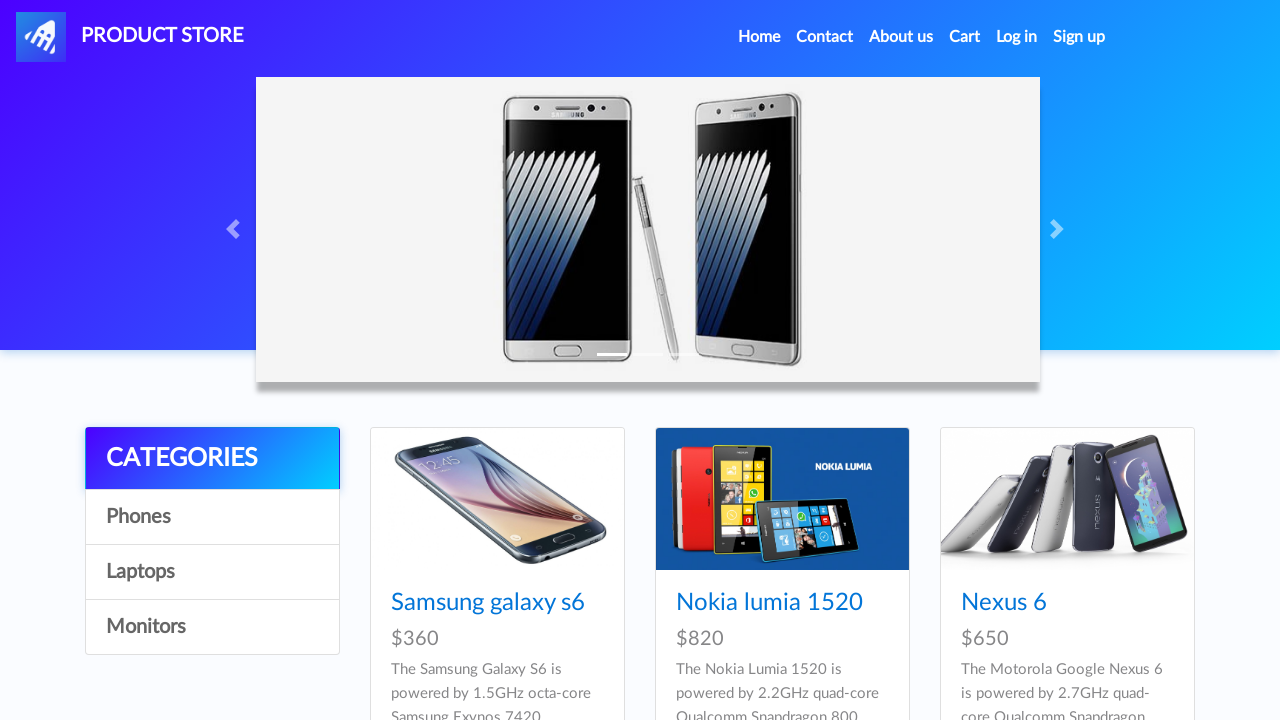

Clicked on first product (7th product in grid) at (461, 361) on xpath=//*[@id='tbodyid']/div[7]/div/div/h4/a
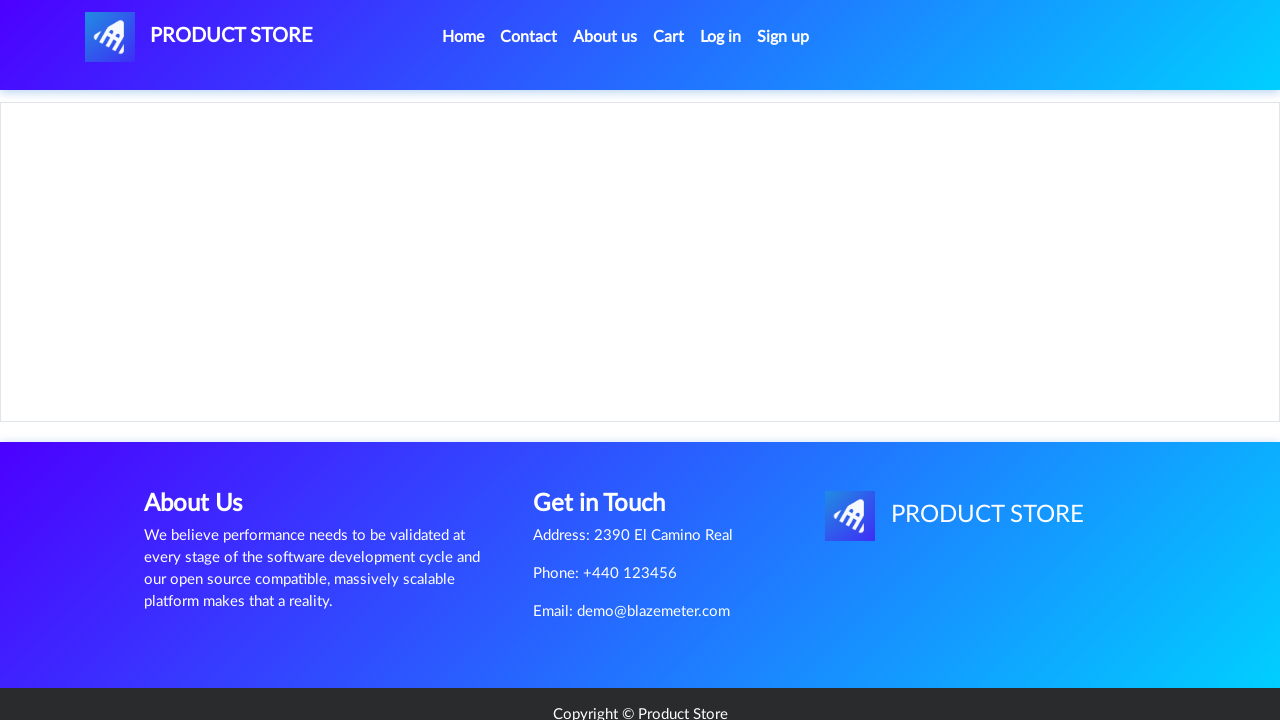

Product page loaded, Add to cart button is visible
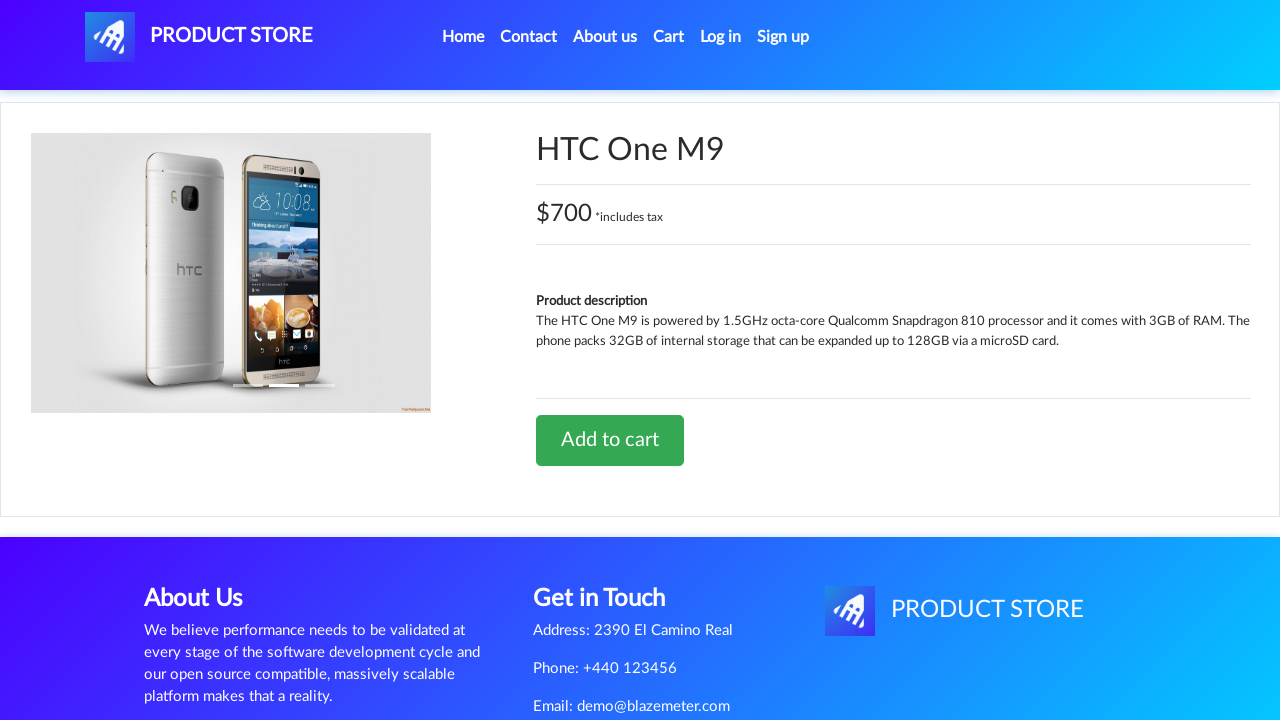

Clicked Add to cart button for first product at (610, 440) on xpath=//*[@id='tbodyid']/div[2]/div/a
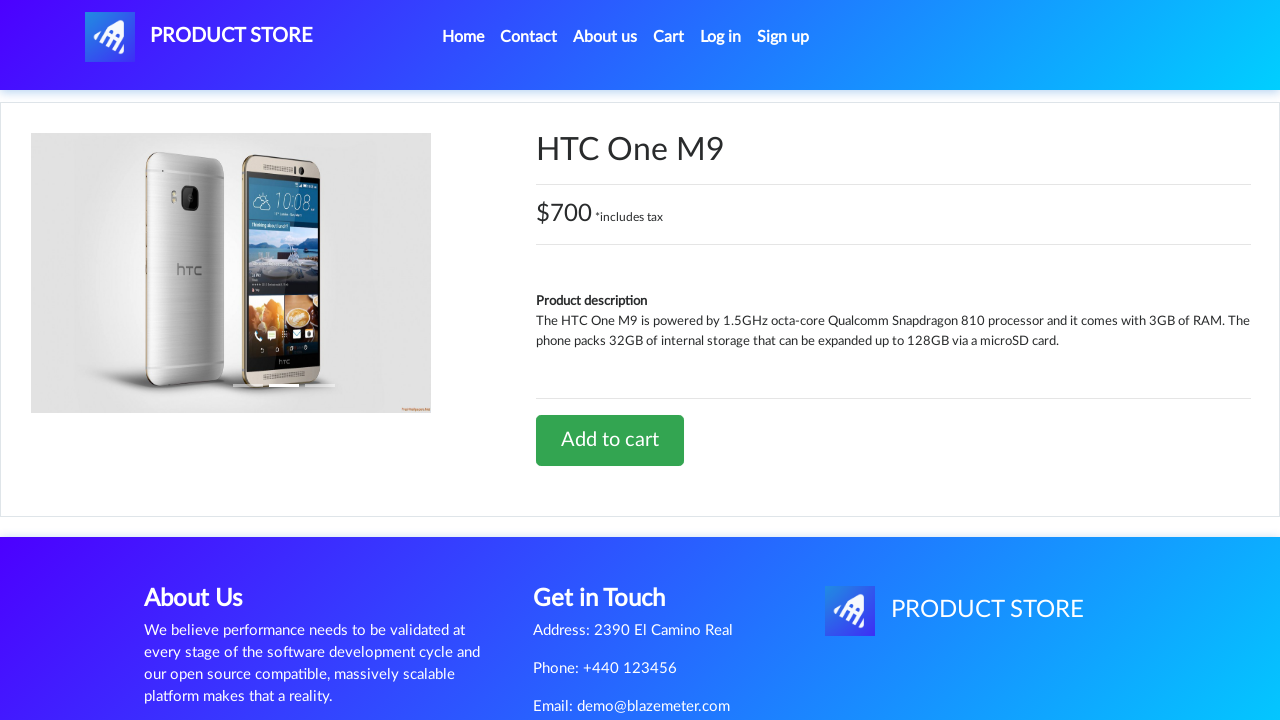

Accepted alert confirmation for first product added to cart
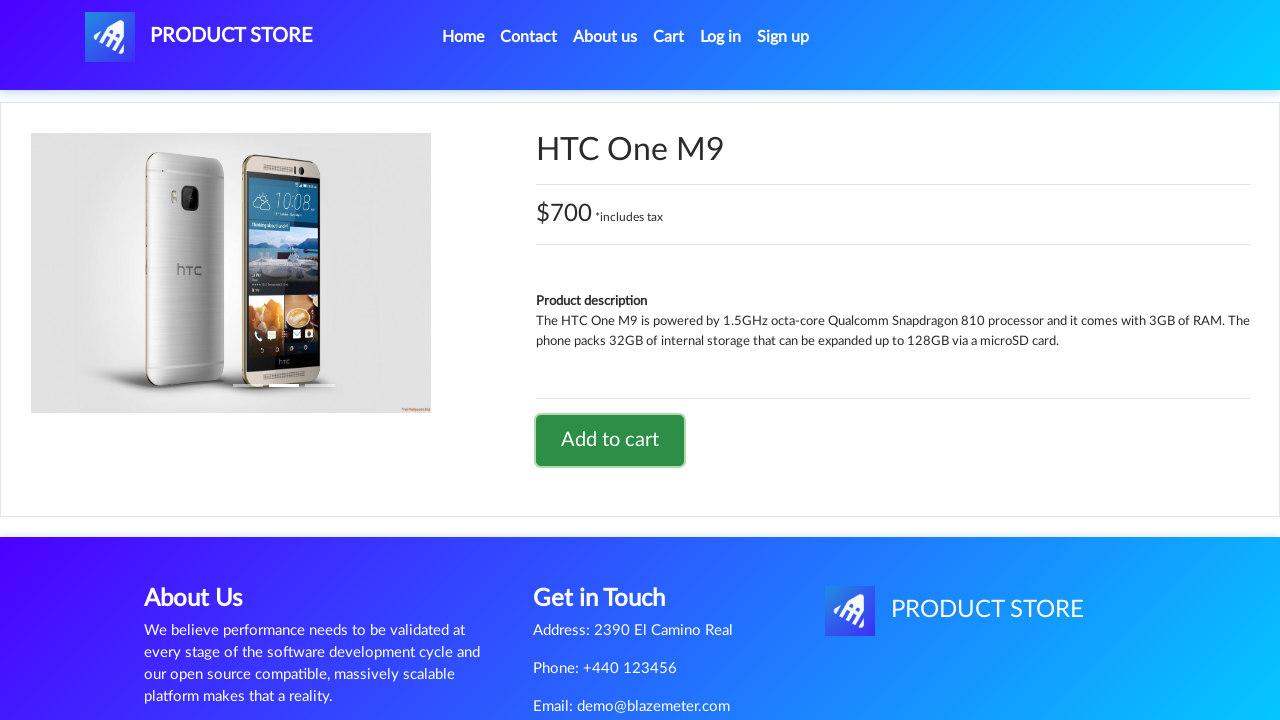

Navigated back to DemoBlaze homepage
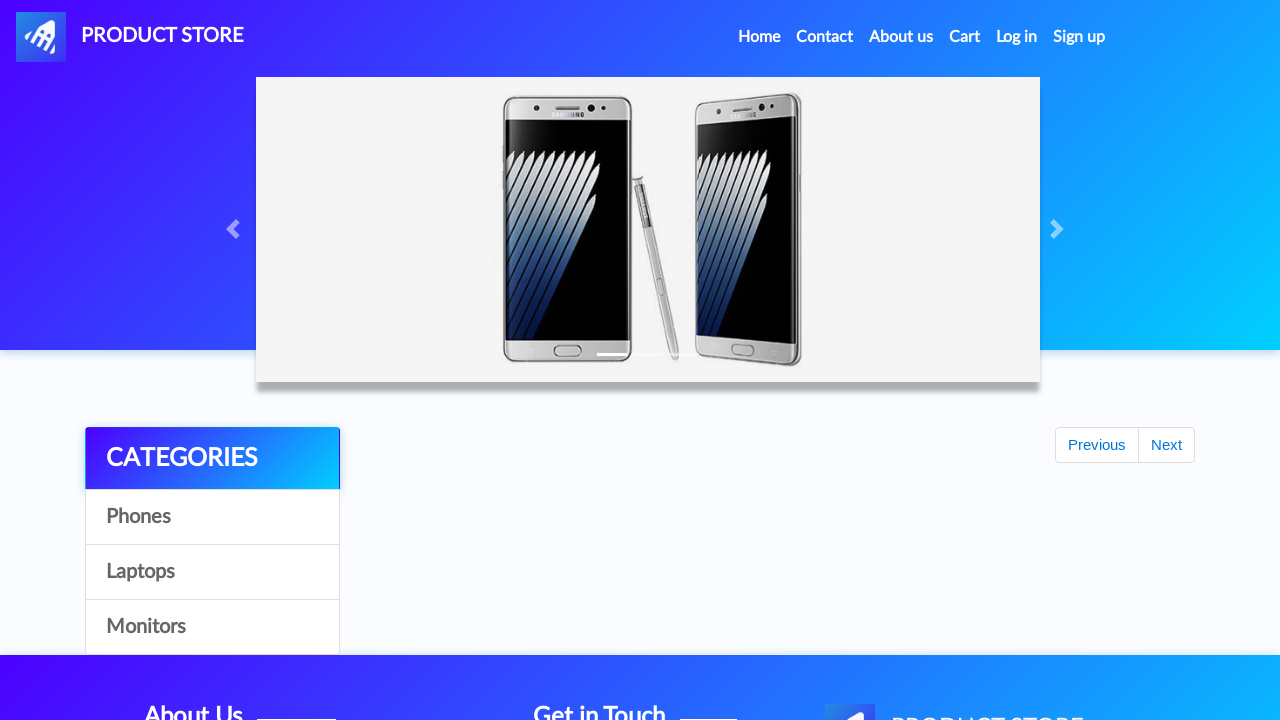

Clicked on second product (6th product in grid) at (1037, 361) on xpath=//*[@id='tbodyid']/div[6]/div/div/h4/a
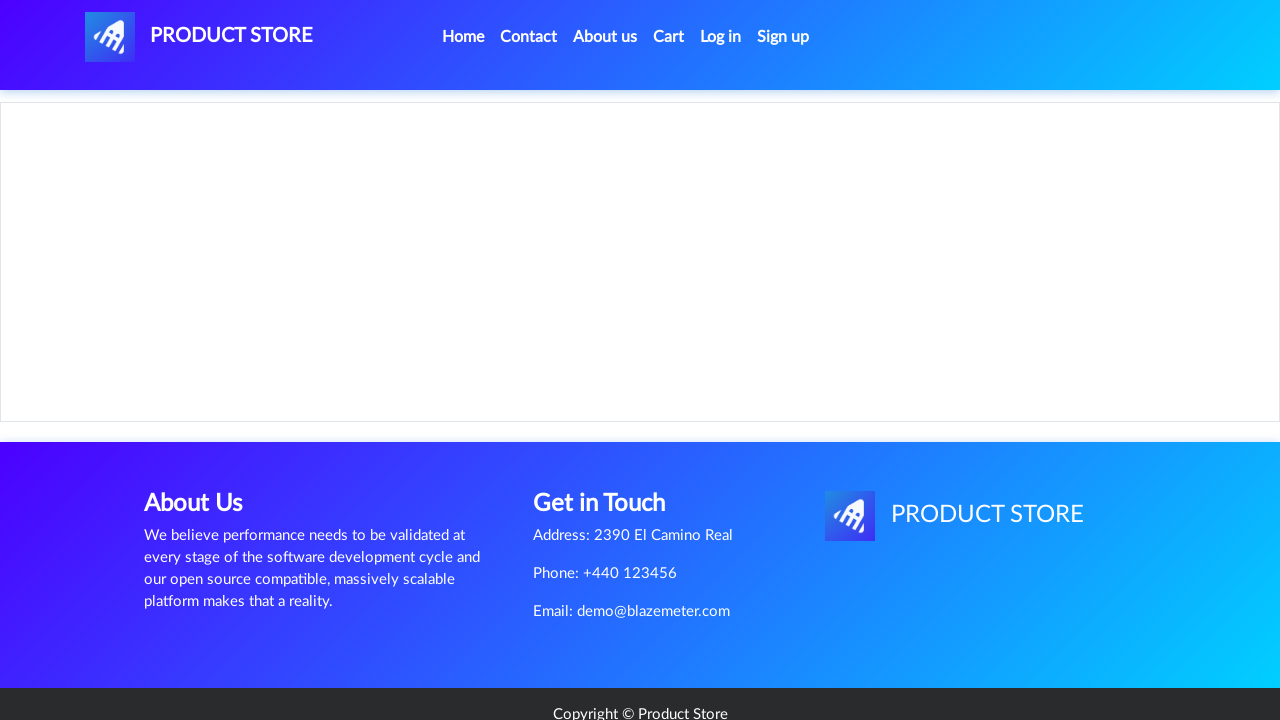

Product page loaded, Add to cart button is visible
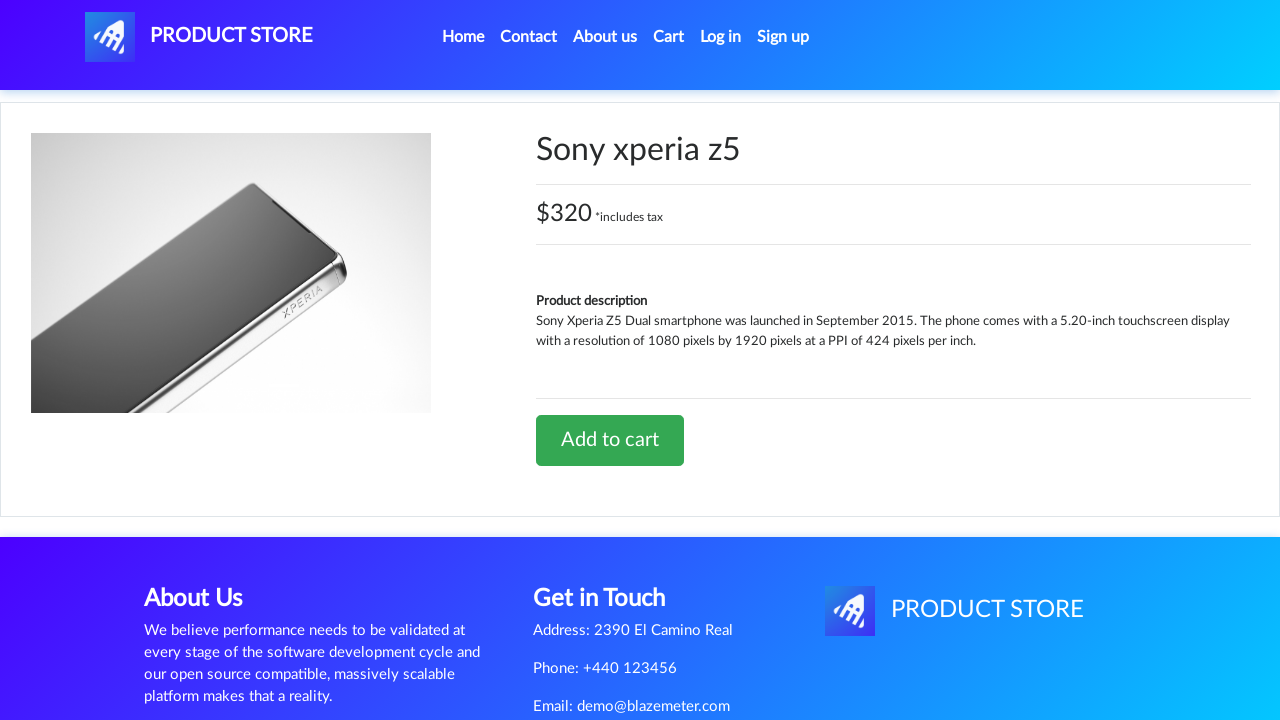

Clicked Add to cart button for second product at (610, 440) on xpath=//*[@id='tbodyid']/div[2]/div/a
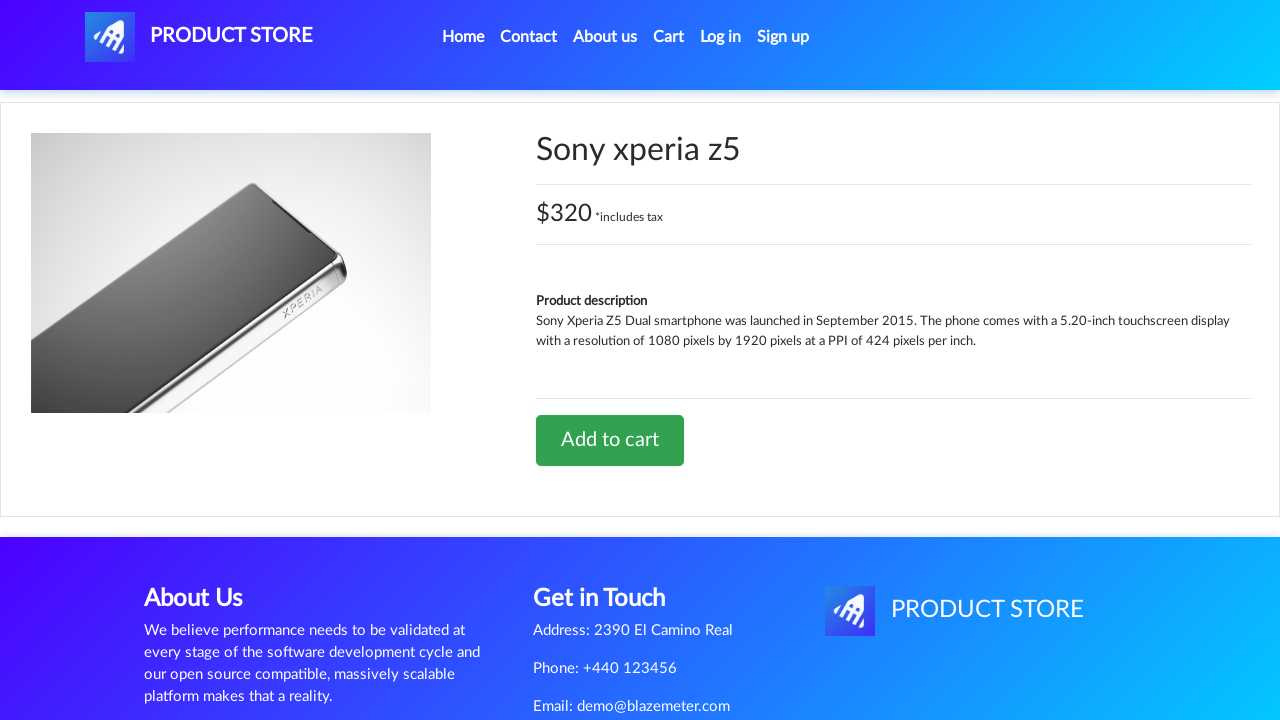

Accepted alert confirmation for second product added to cart
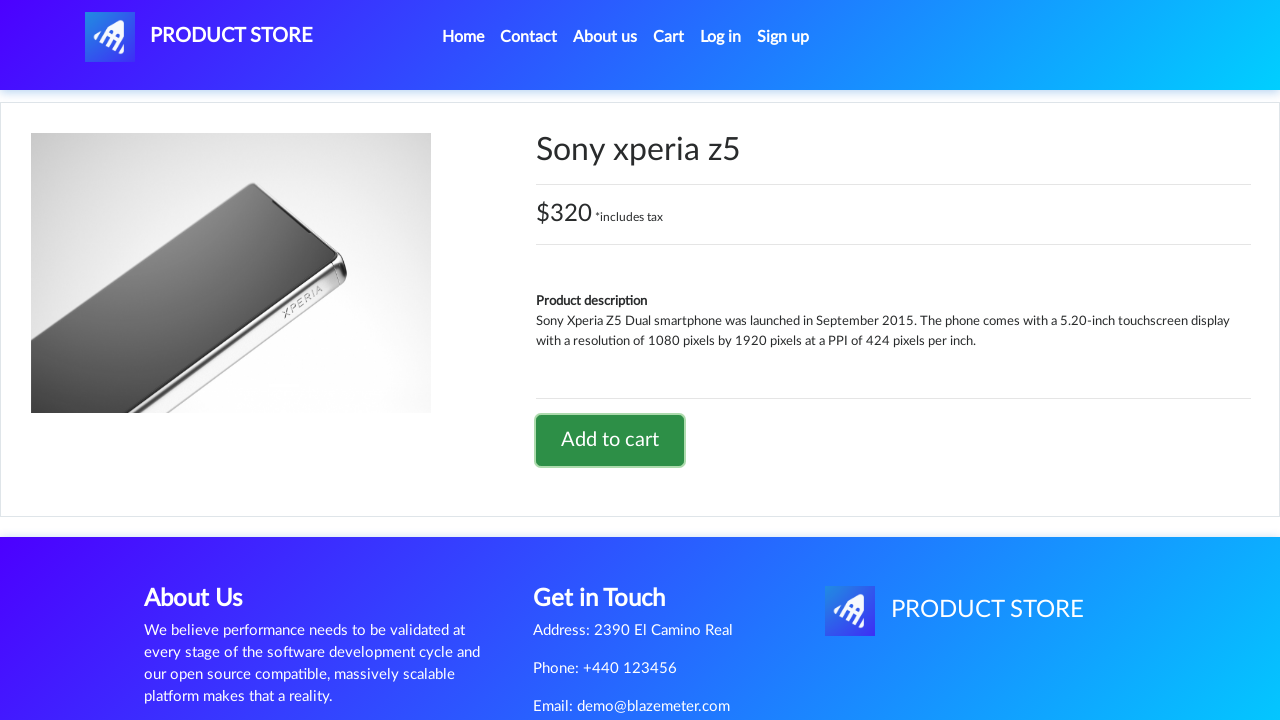

Clicked on Cart link to navigate to shopping cart at (669, 37) on #cartur
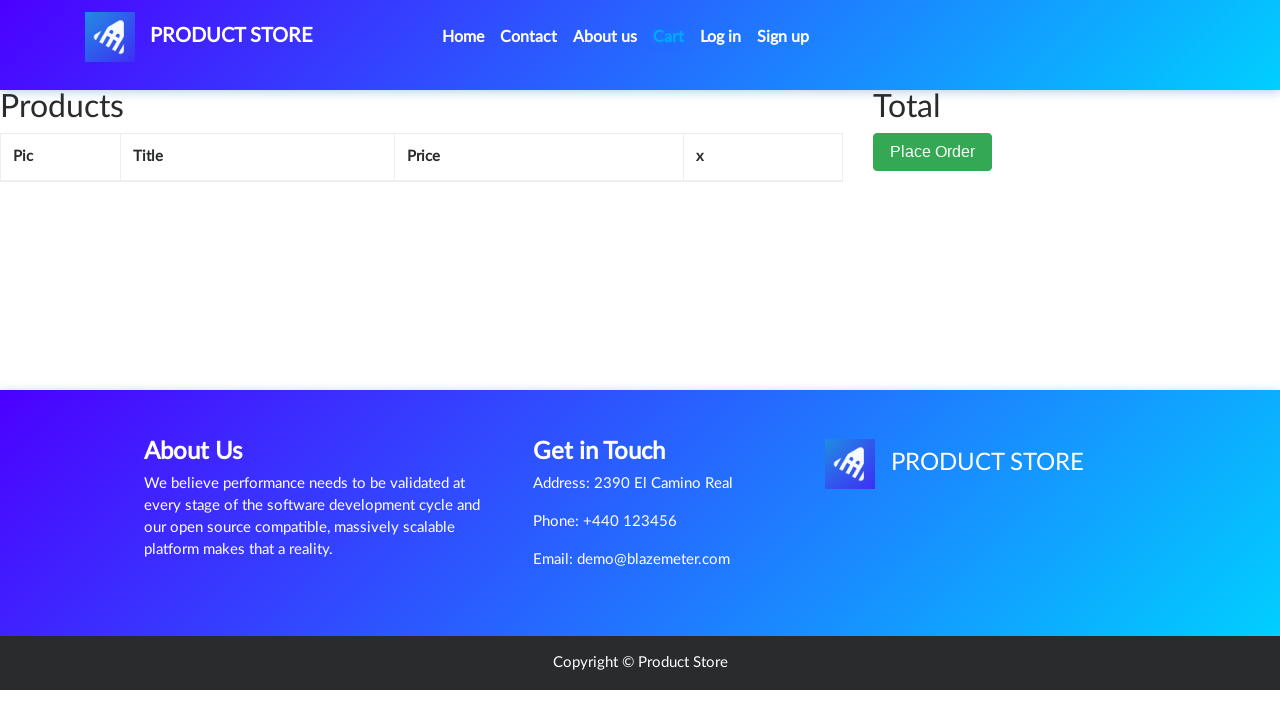

First product is visible in cart
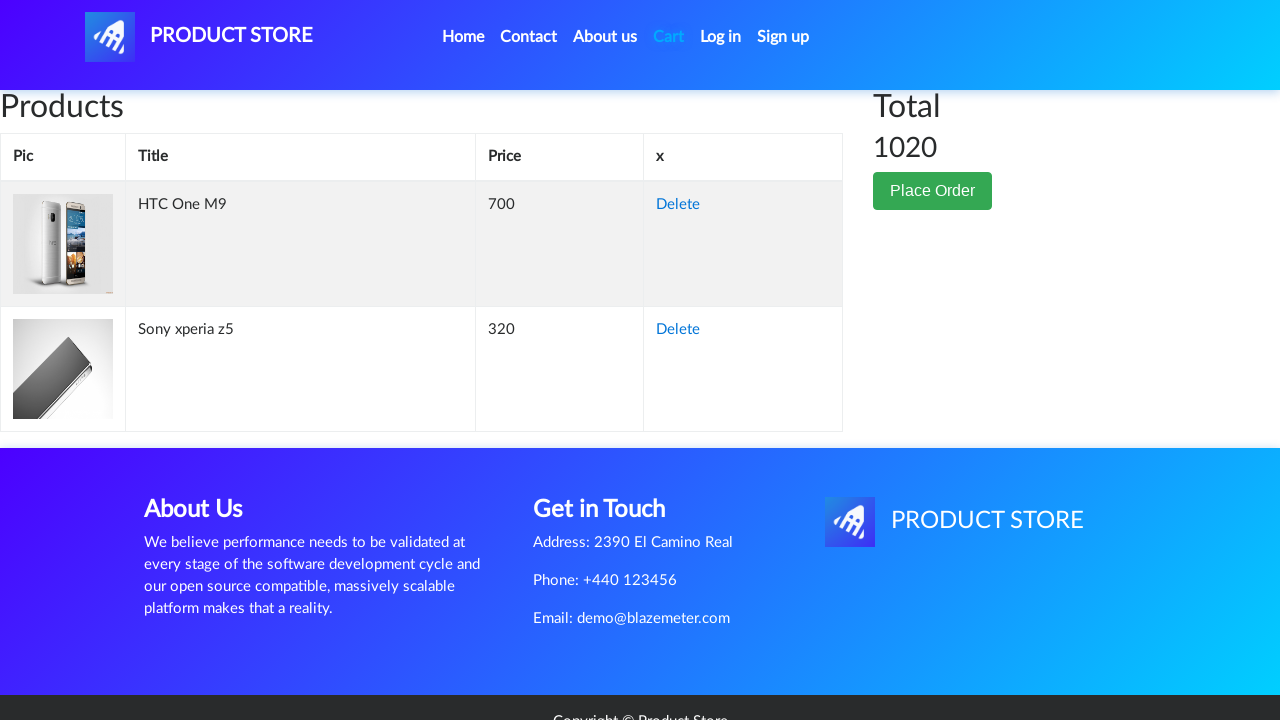

Second product is visible in cart - both products verified
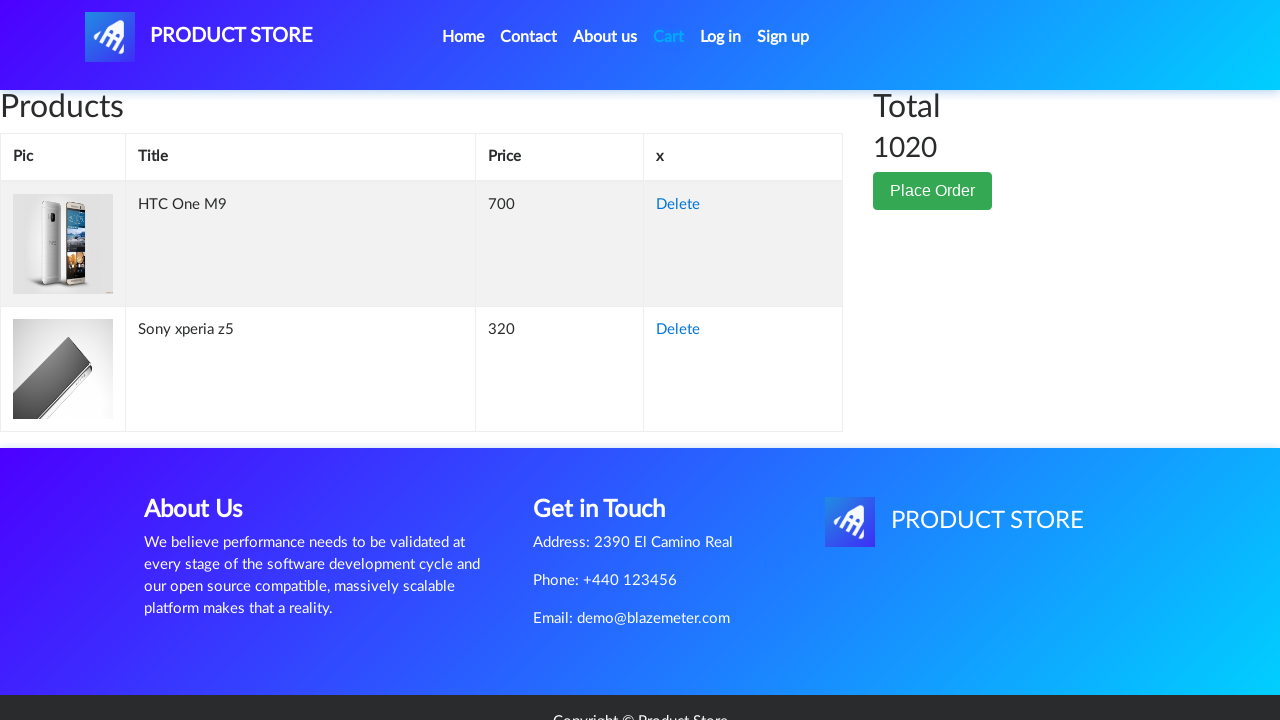

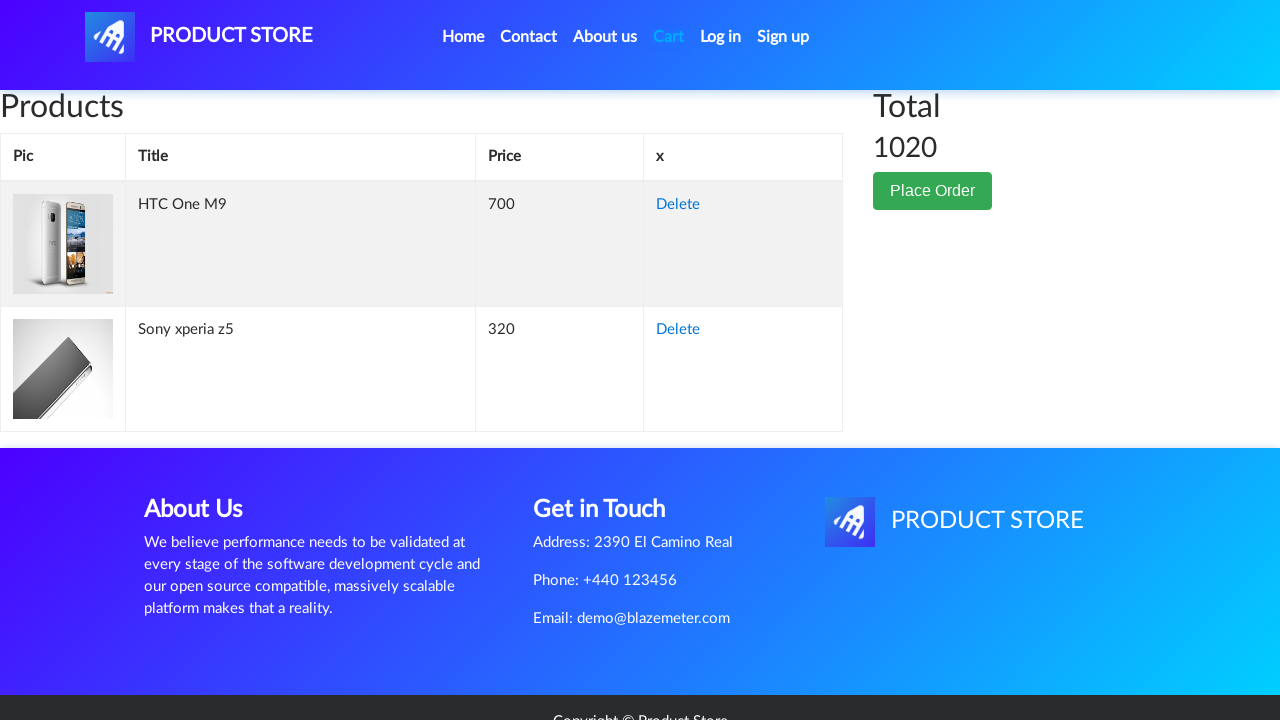